Tests opting out of A/B tests by adding an opt-out cookie before navigating to the A/B test page, then verifying the opt-out is effective.

Starting URL: http://the-internet.herokuapp.com

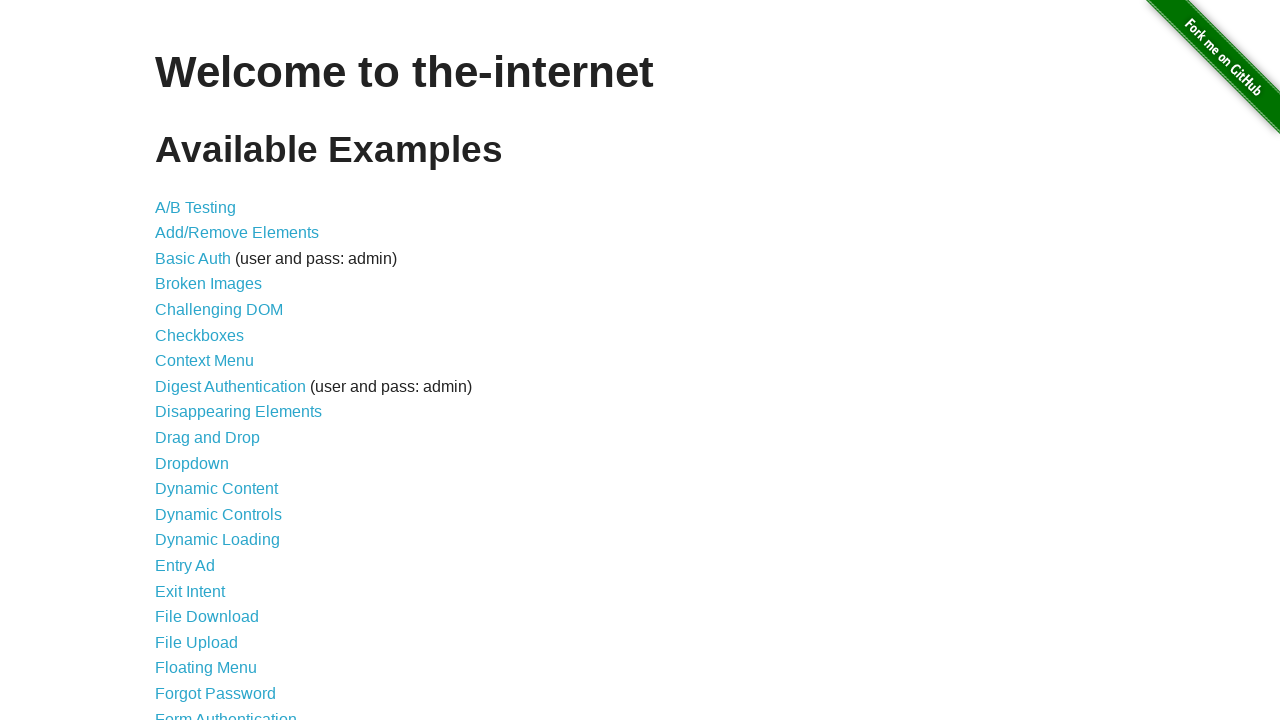

Added optimizelyOptOut cookie to context before visiting A/B test page
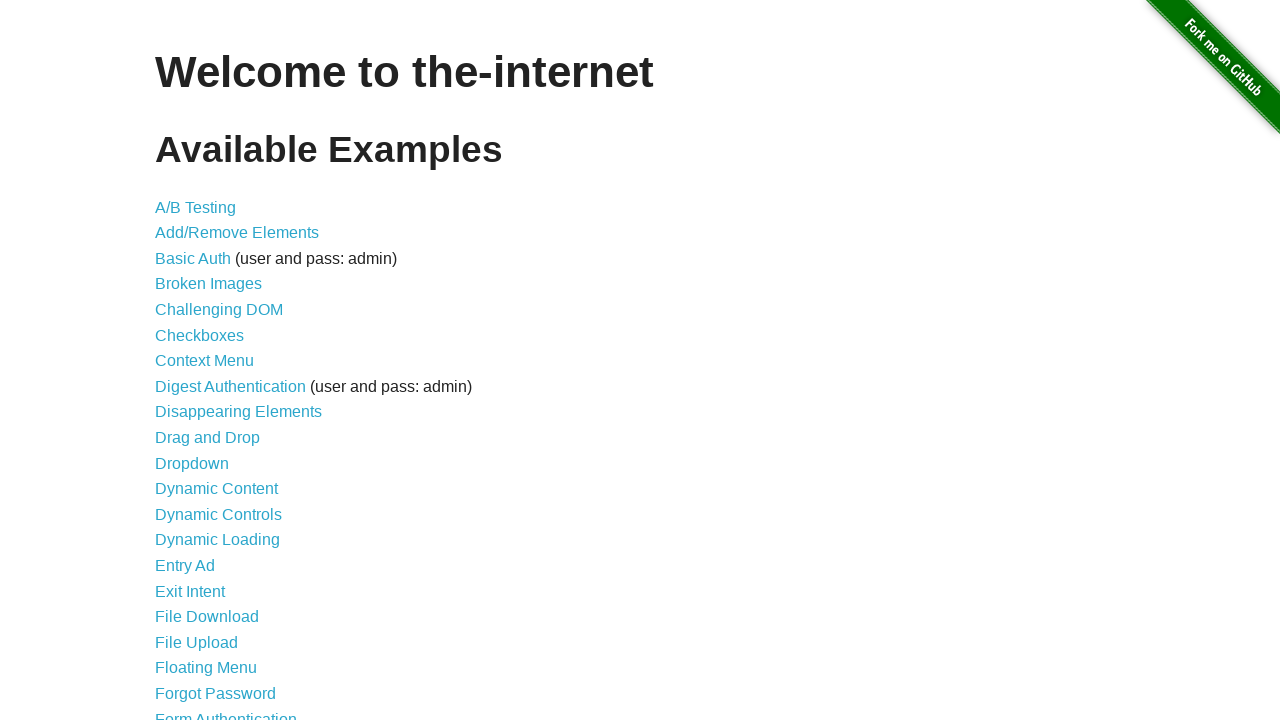

Navigated to A/B test page at http://the-internet.herokuapp.com/abtest
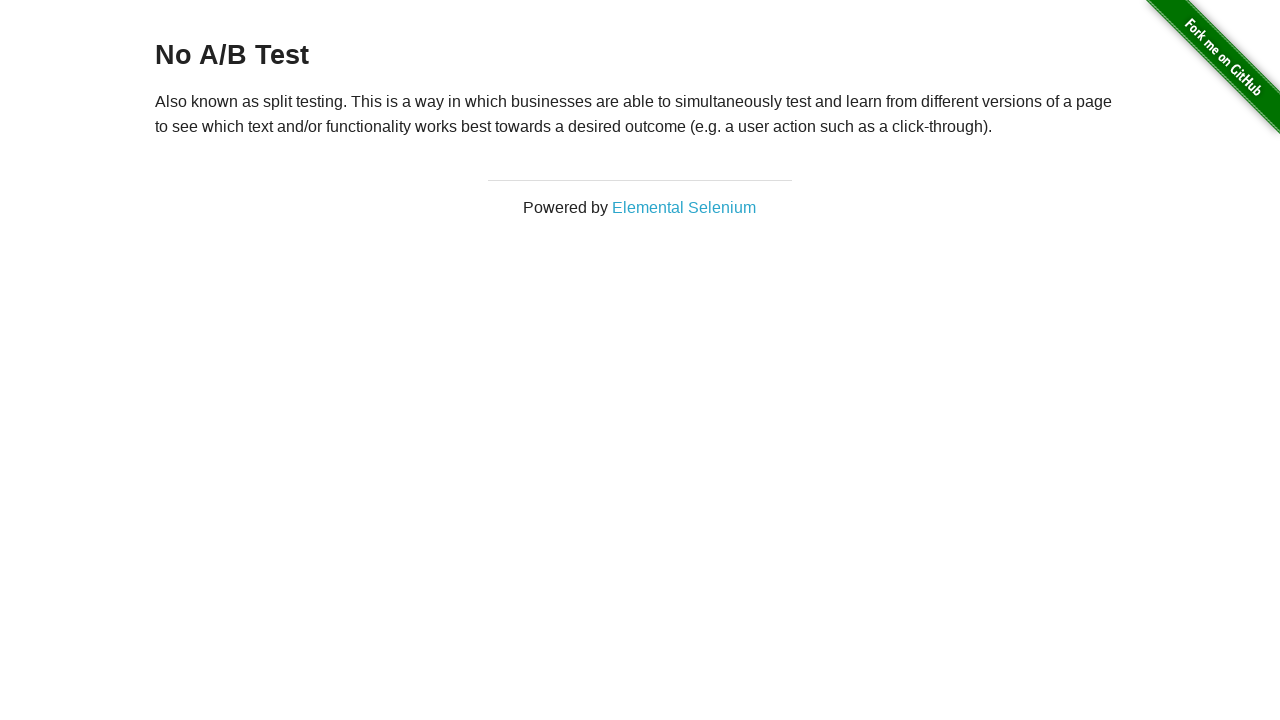

Waited for h3 heading to appear on the page
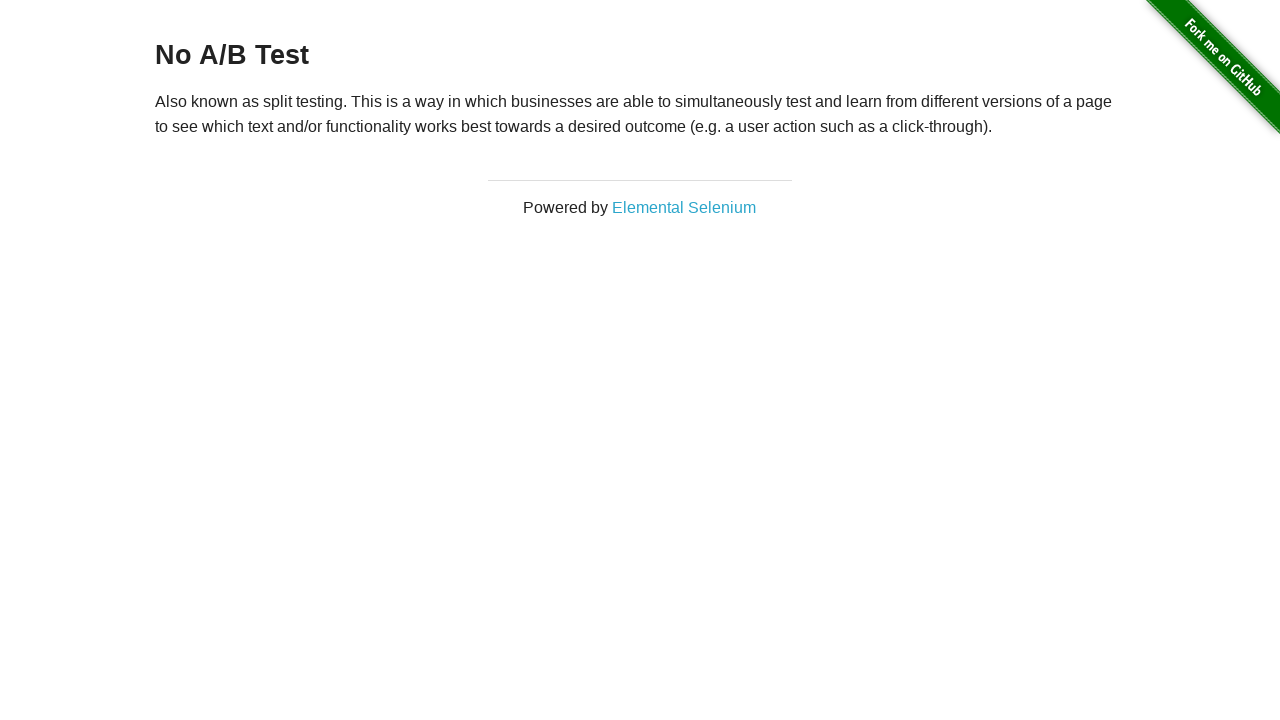

Verified heading text is 'No A/B Test', confirming opt-out cookie is effective
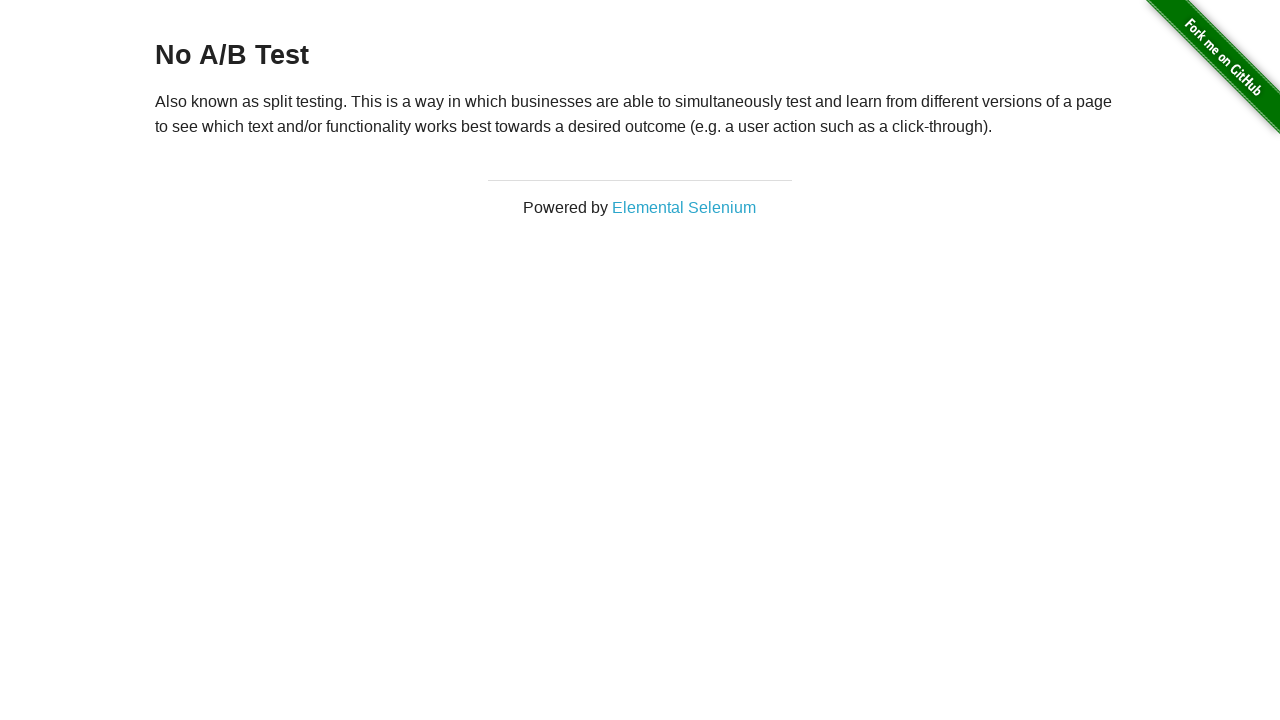

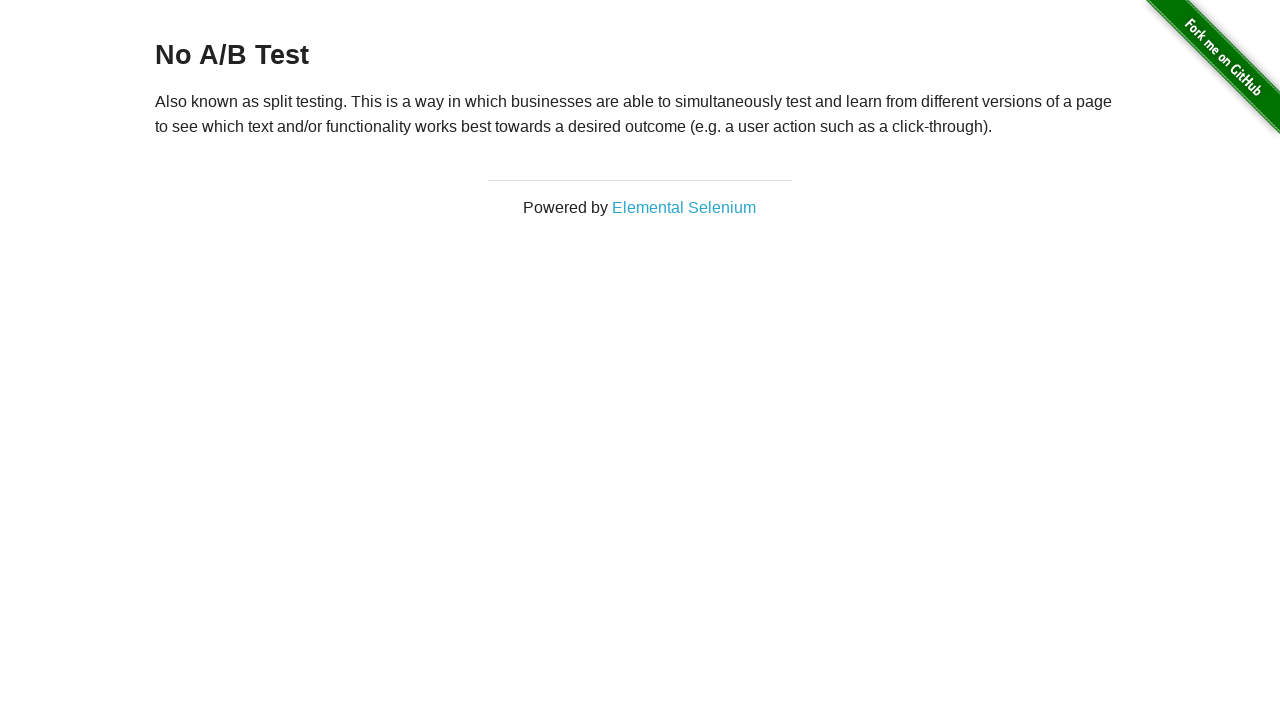